Tests password generator with empty master password field, submitting only by pressing Enter on the site field

Starting URL: http://angel.net/~nic/passwd.current.html

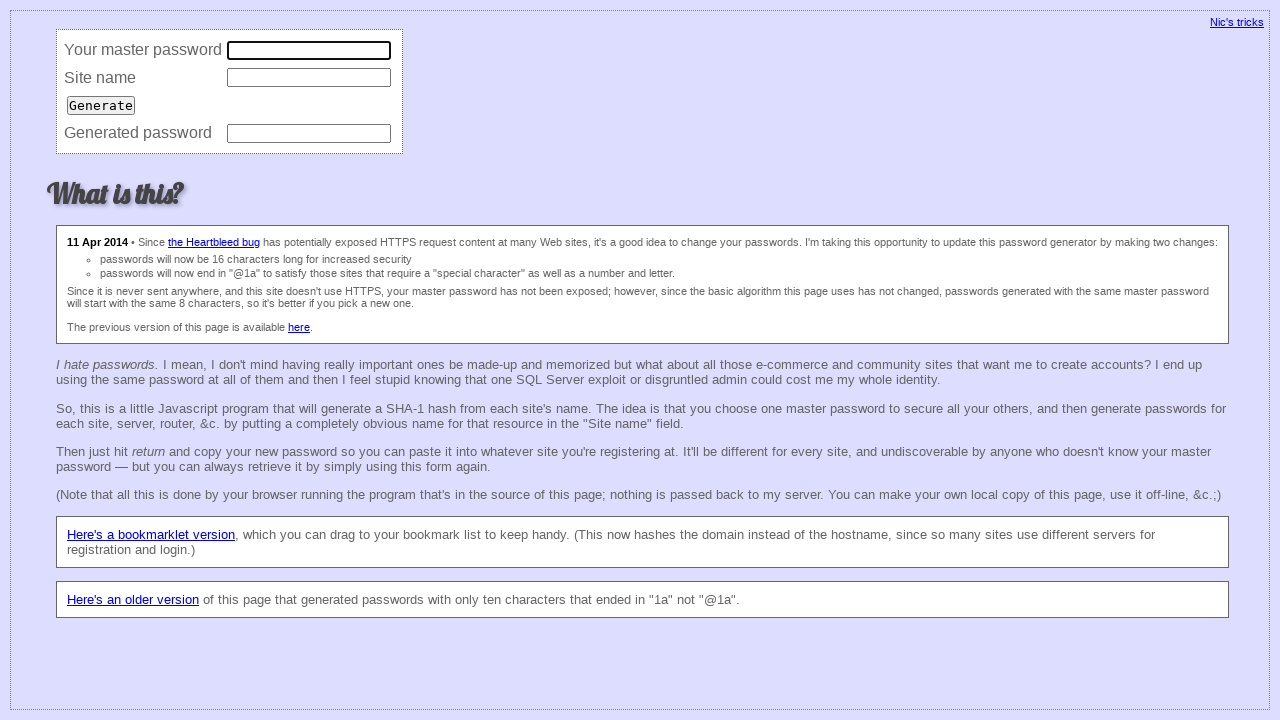

Pressed Enter on site field with empty master password to test default behavior on input[name='site']
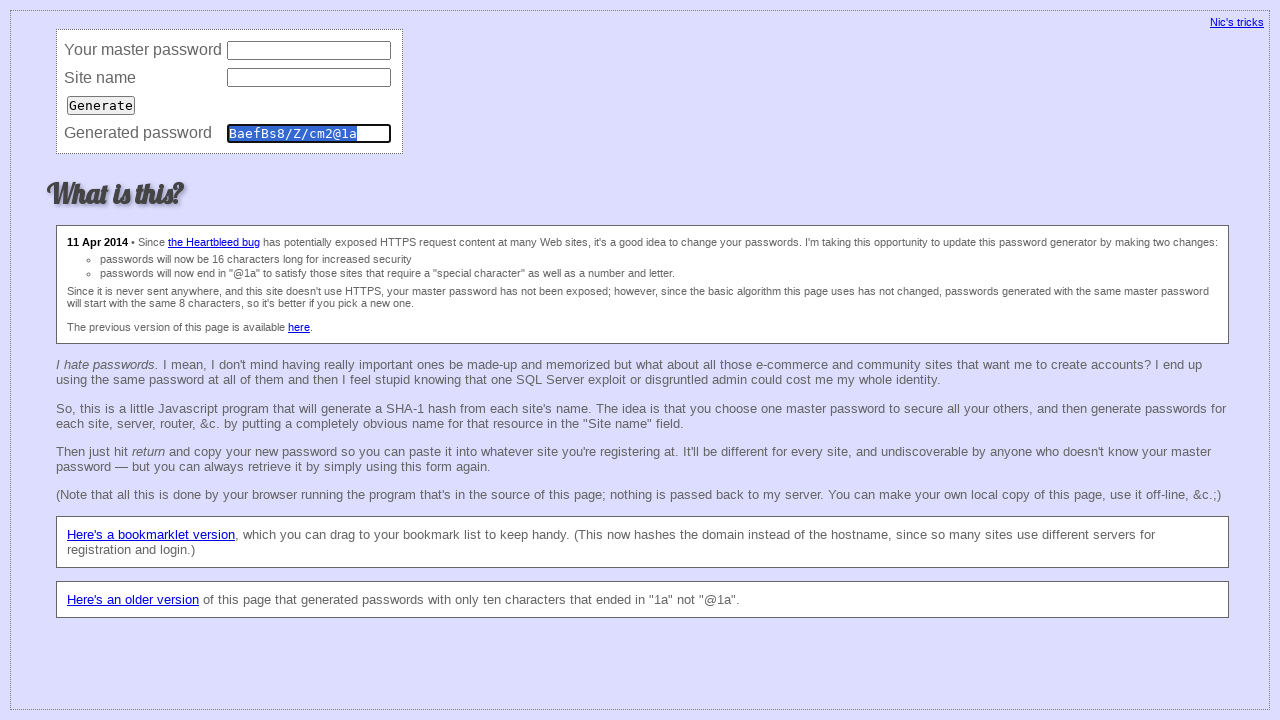

Password field is present and ready
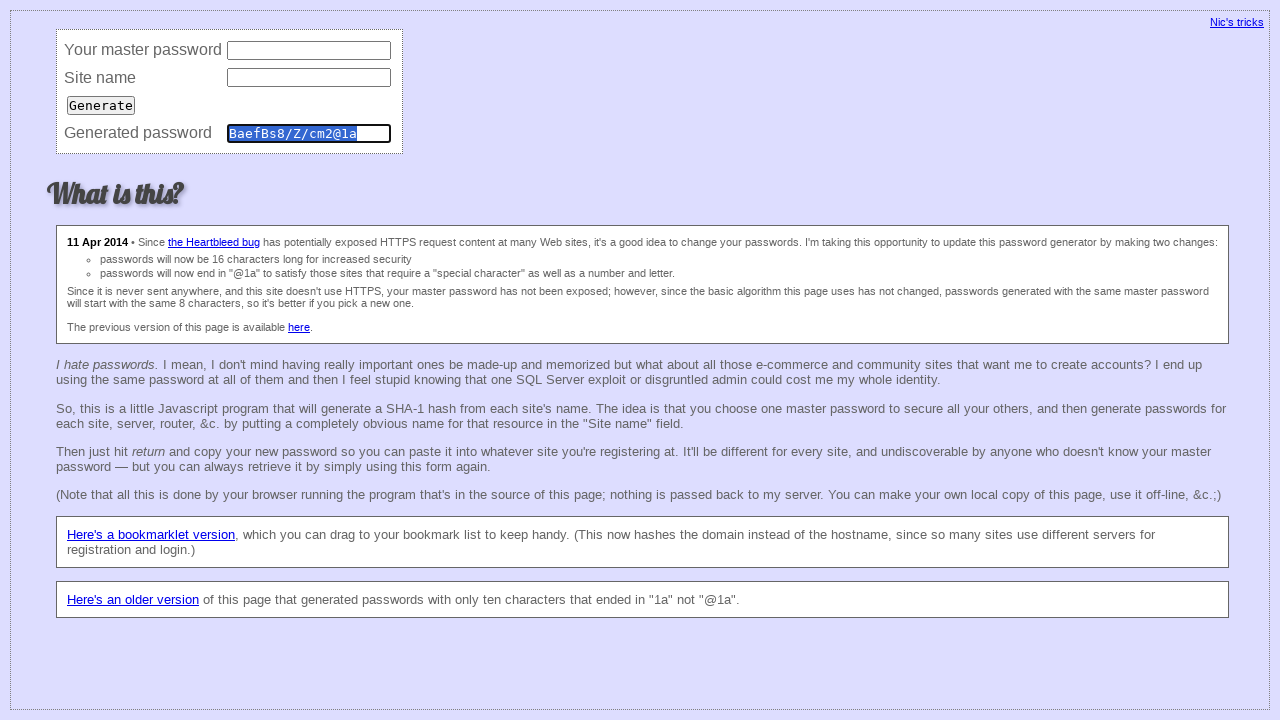

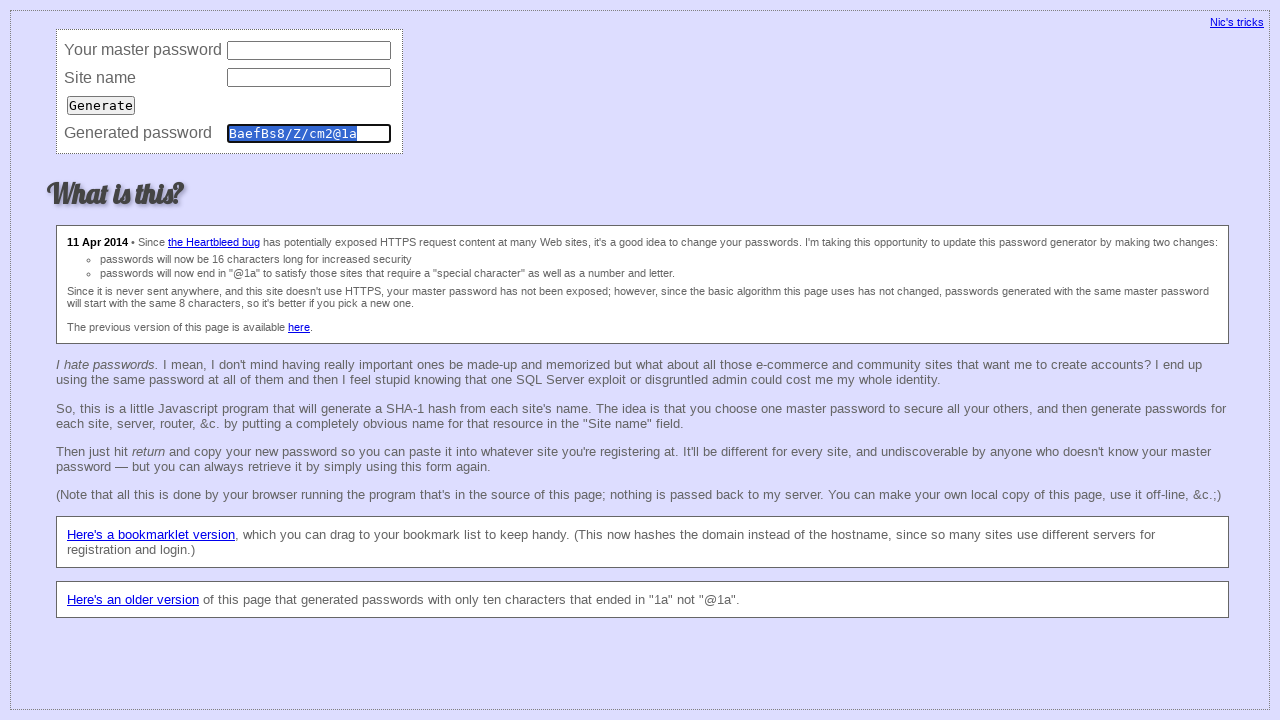